Tests A/B split testing opt-out by setting cookie before navigating to test page

Starting URL: http://the-internet.herokuapp.com

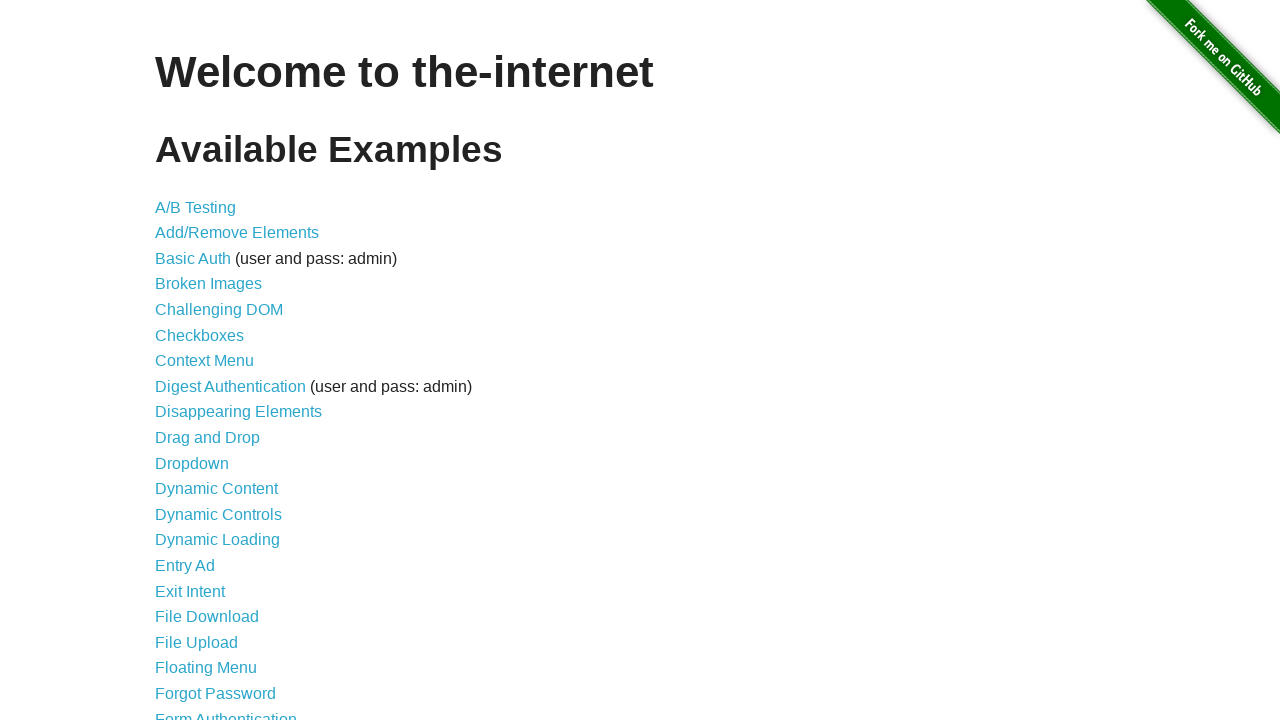

Added optimizelyOptOut cookie to context
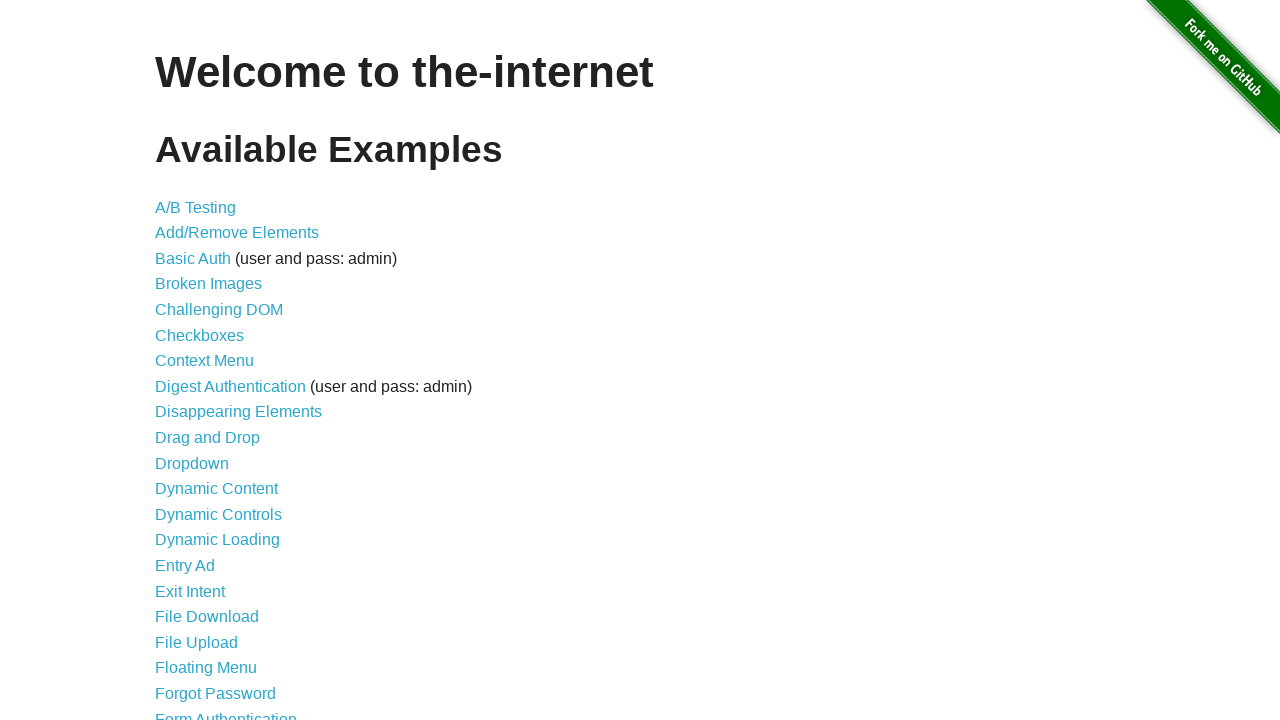

Navigated to A/B test page
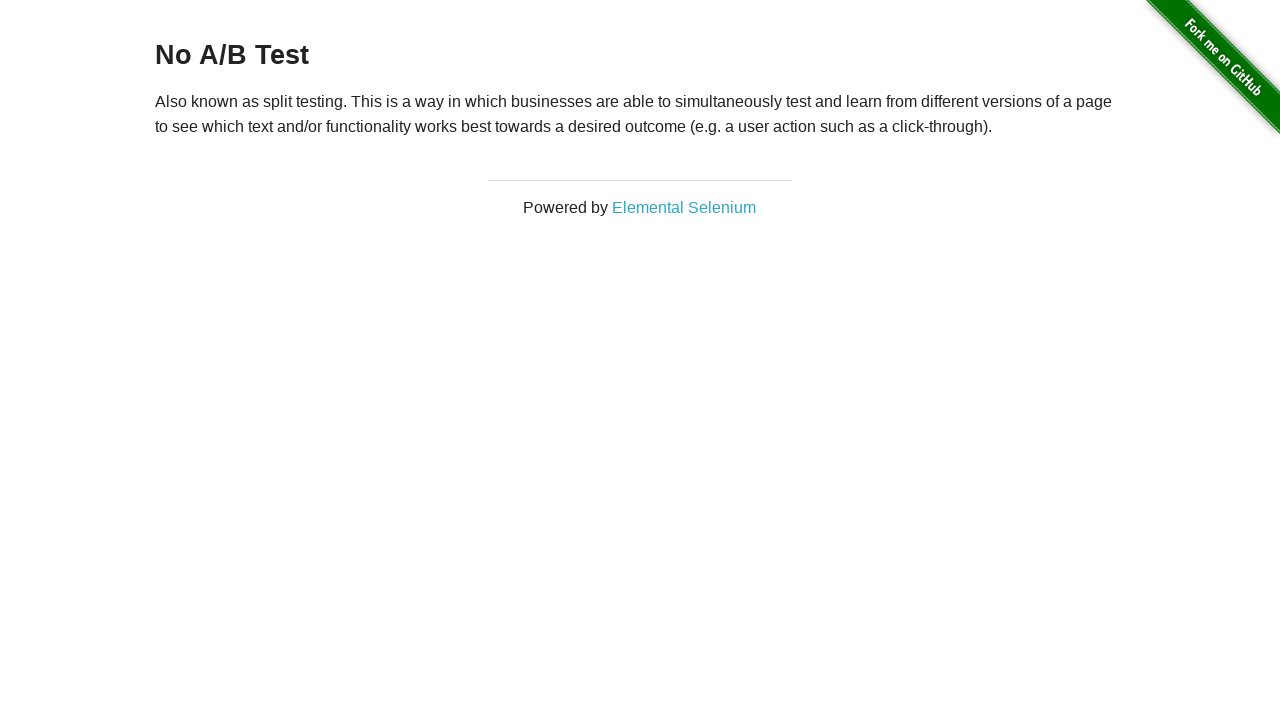

Retrieved heading text from page
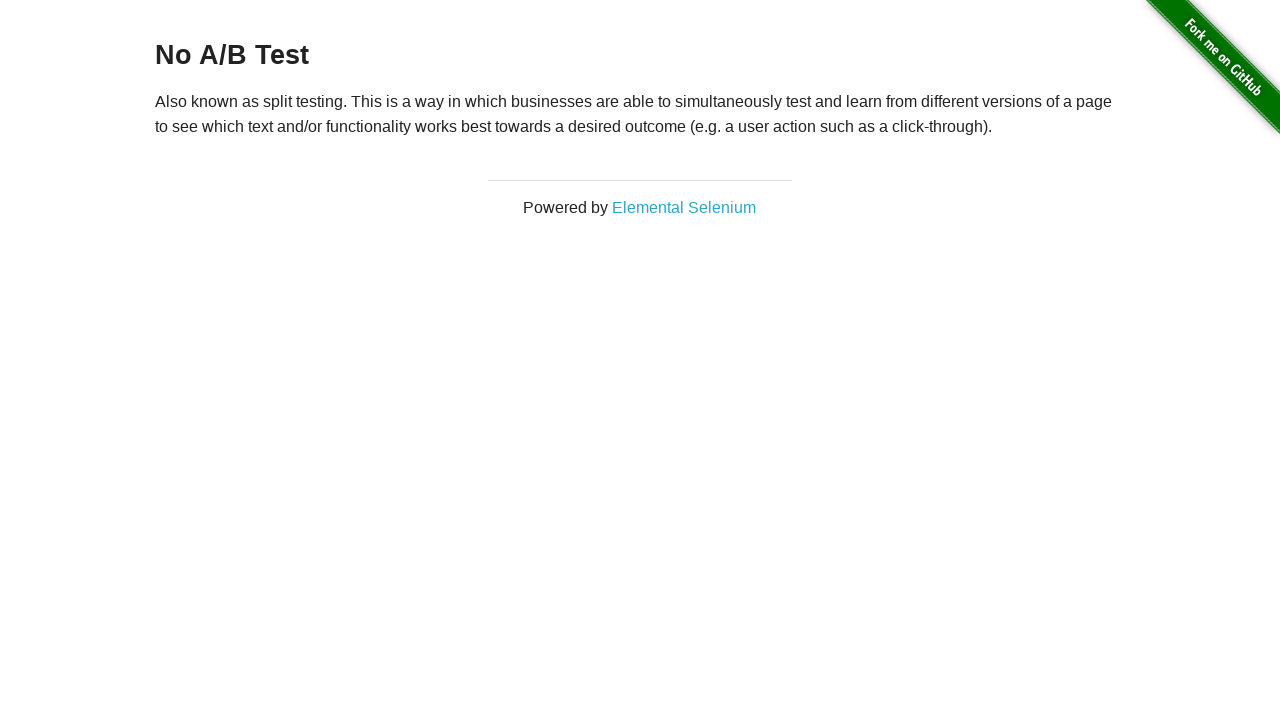

Verified heading text is 'No A/B Test' - cookie opt-out successful
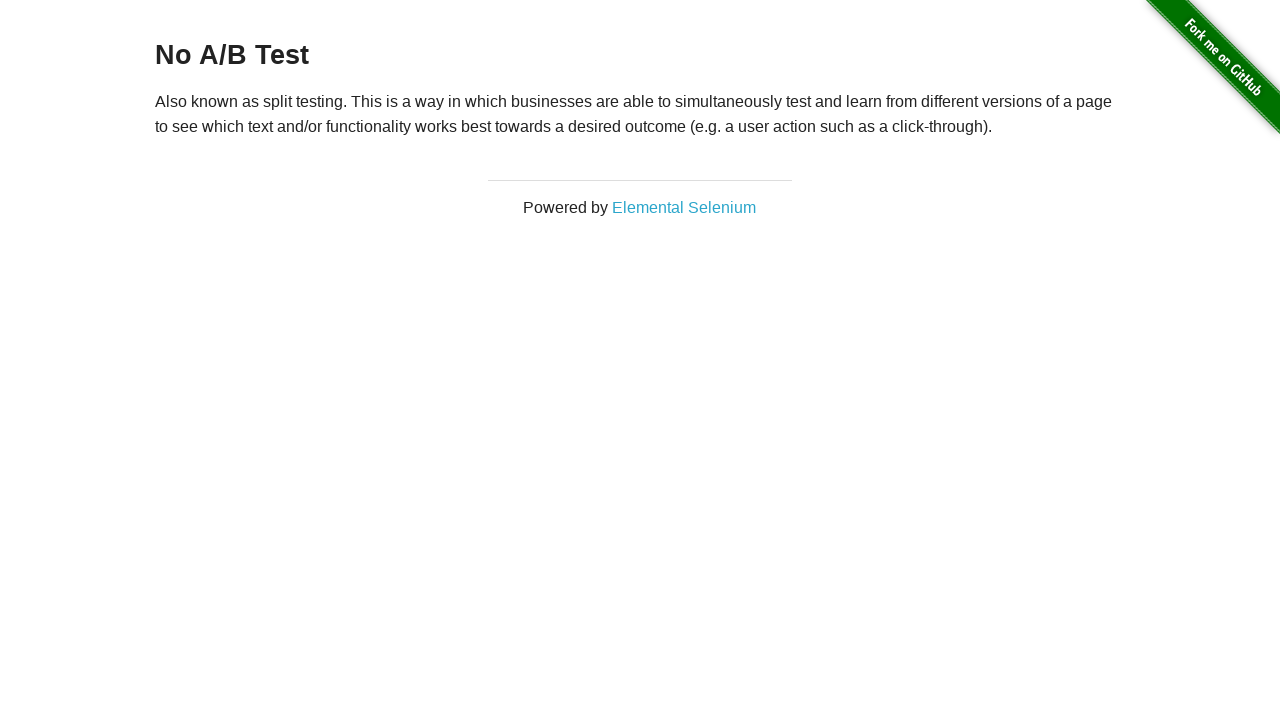

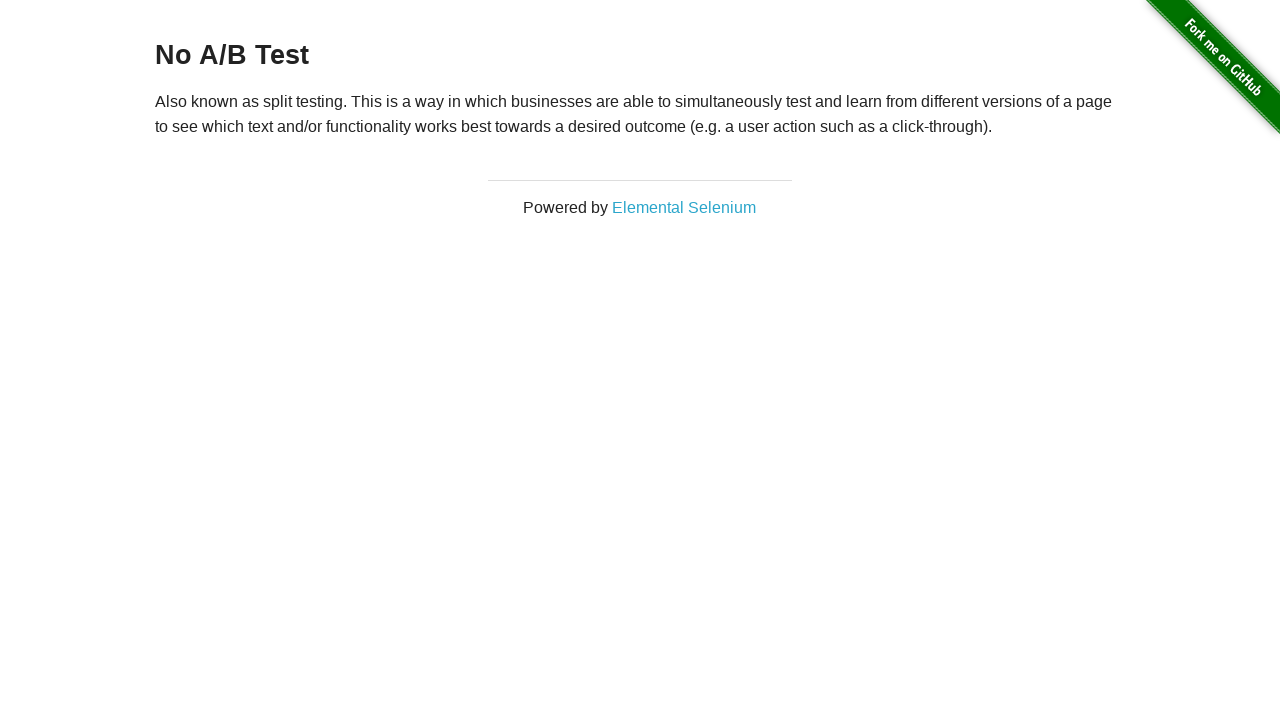